Tests the Sample App form submission with a username but empty password, verifying that an error message is displayed

Starting URL: http://uitestingplayground.com/

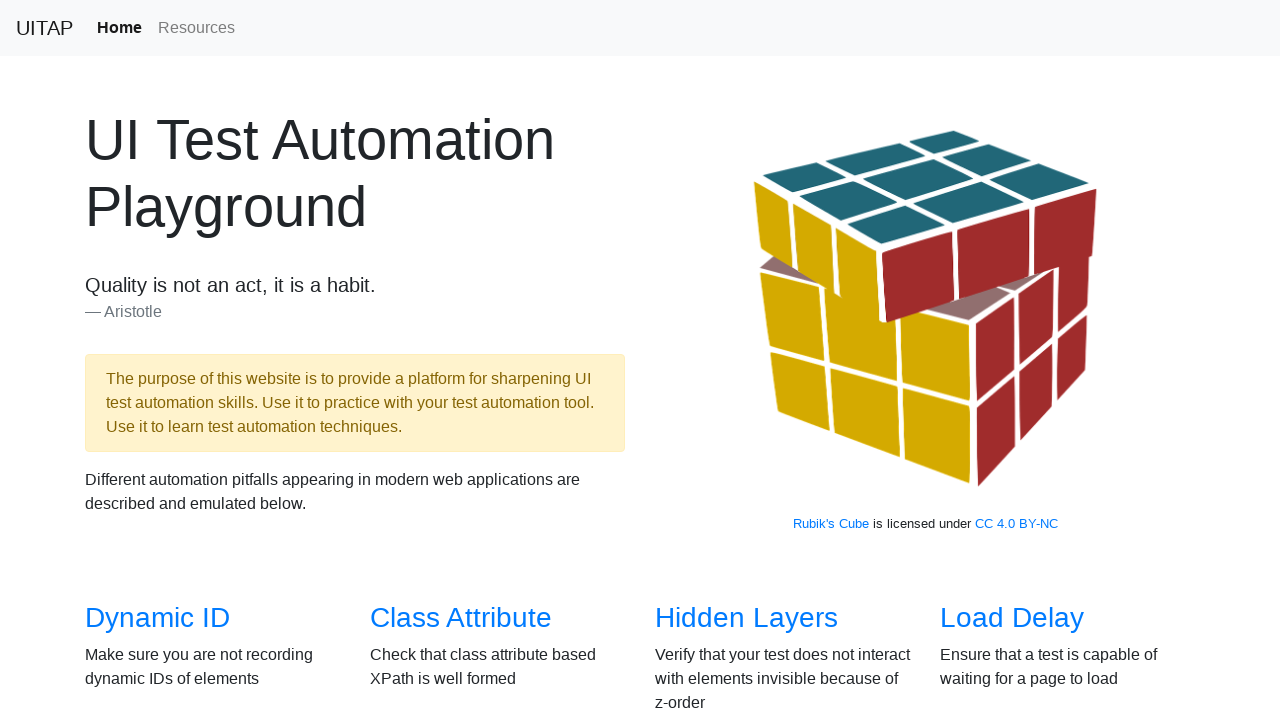

Clicked on Sample App link at (446, 360) on text=Sample App
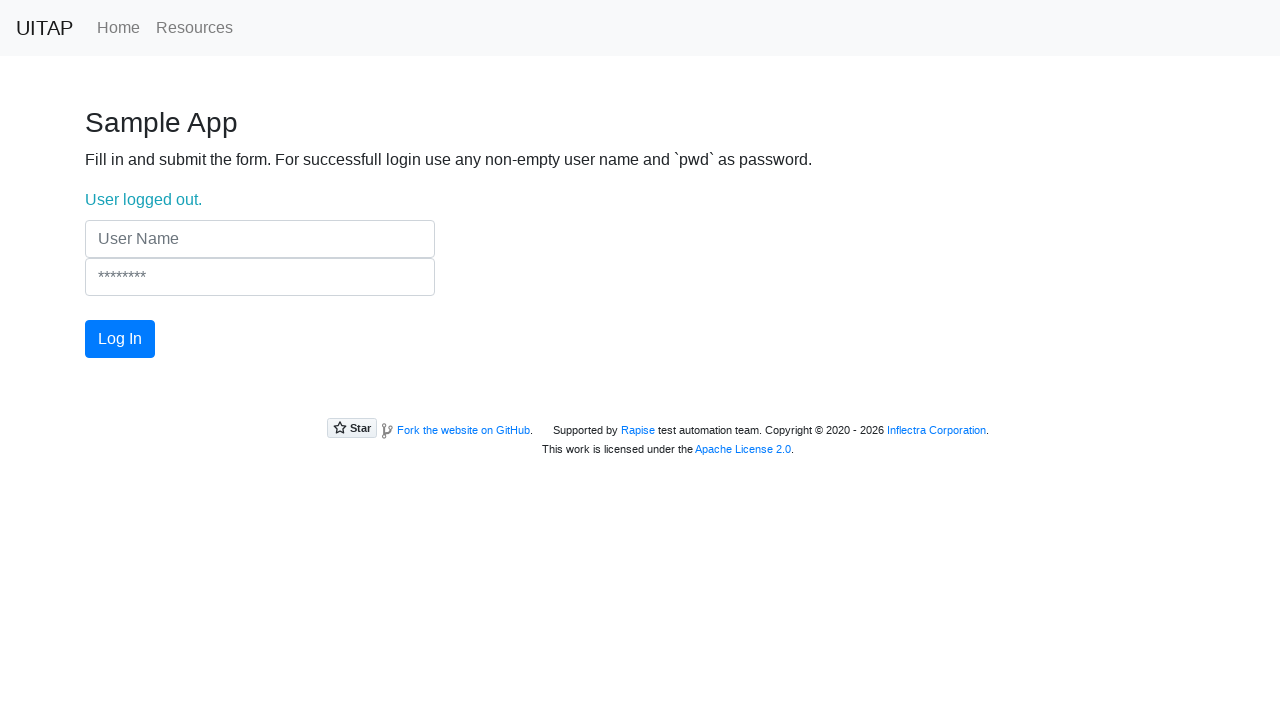

Filled username field with 'UserName' on input[name='UserName']
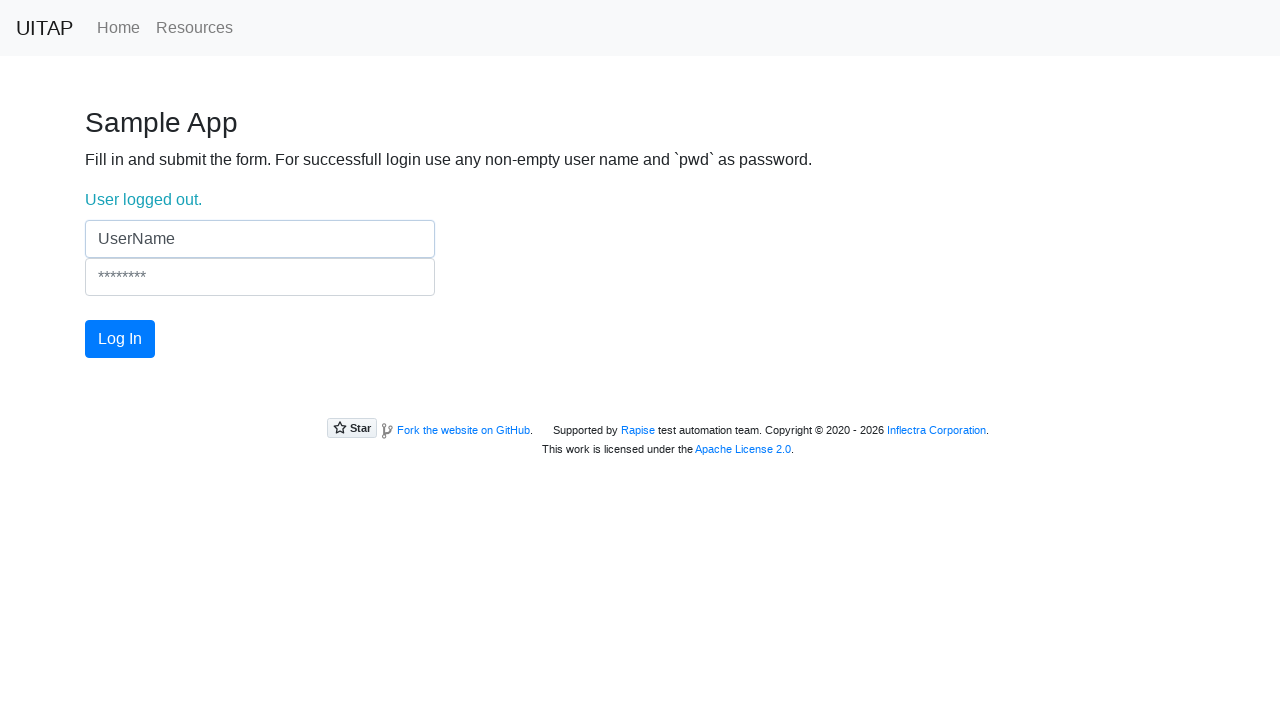

Clicked login button with empty password at (120, 339) on button.btn.btn-primary
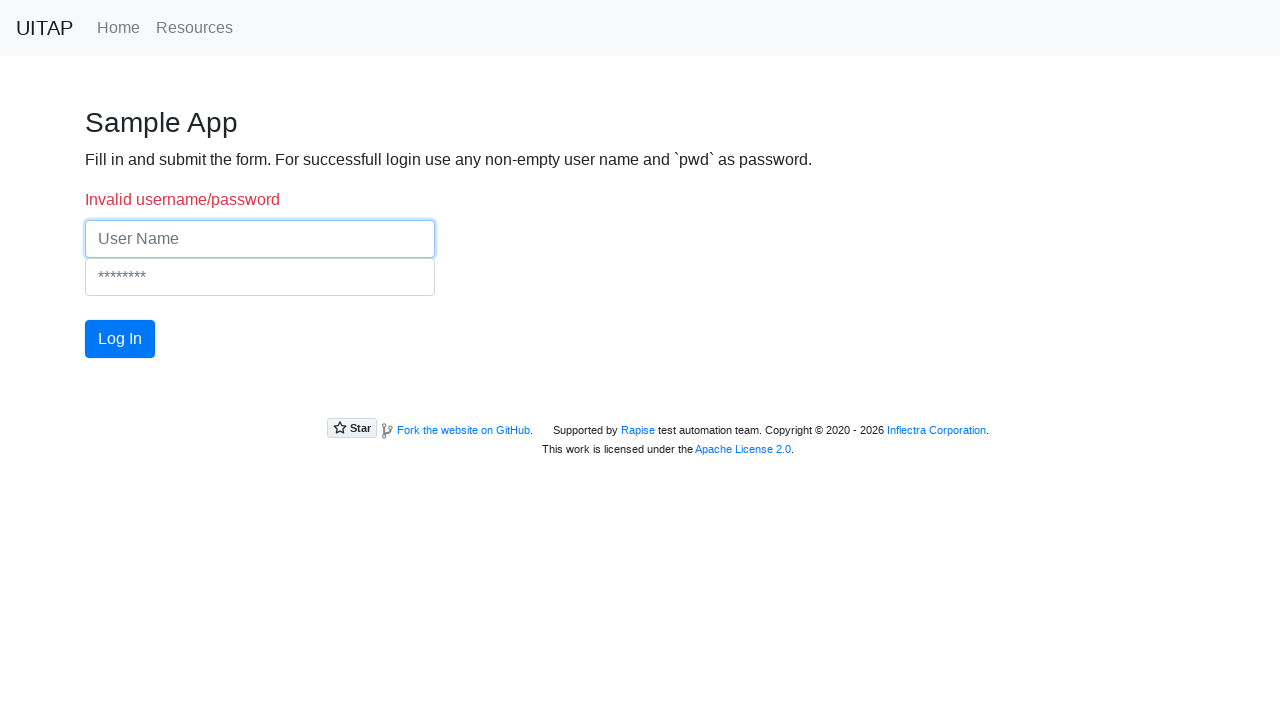

Error message displayed for empty password submission
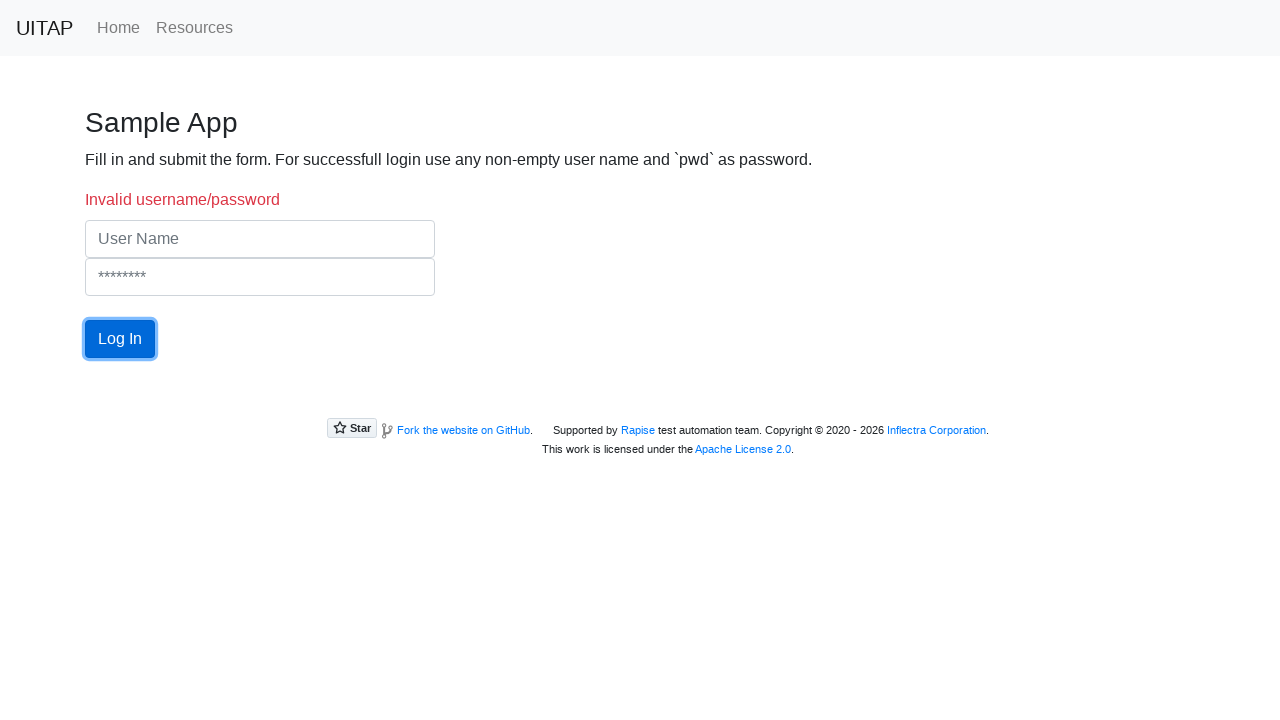

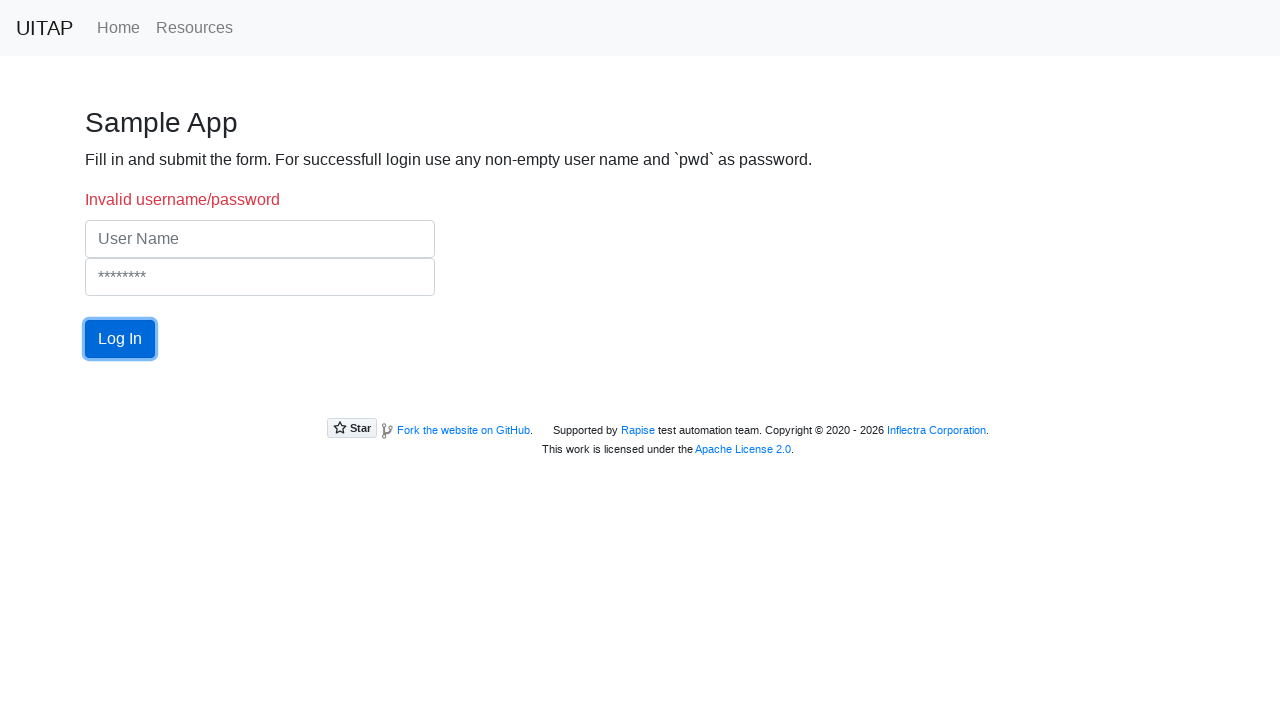